Tests multi-select functionality by holding Ctrl and clicking multiple list items to select them

Starting URL: http://www.leafground.com/list.xhtml

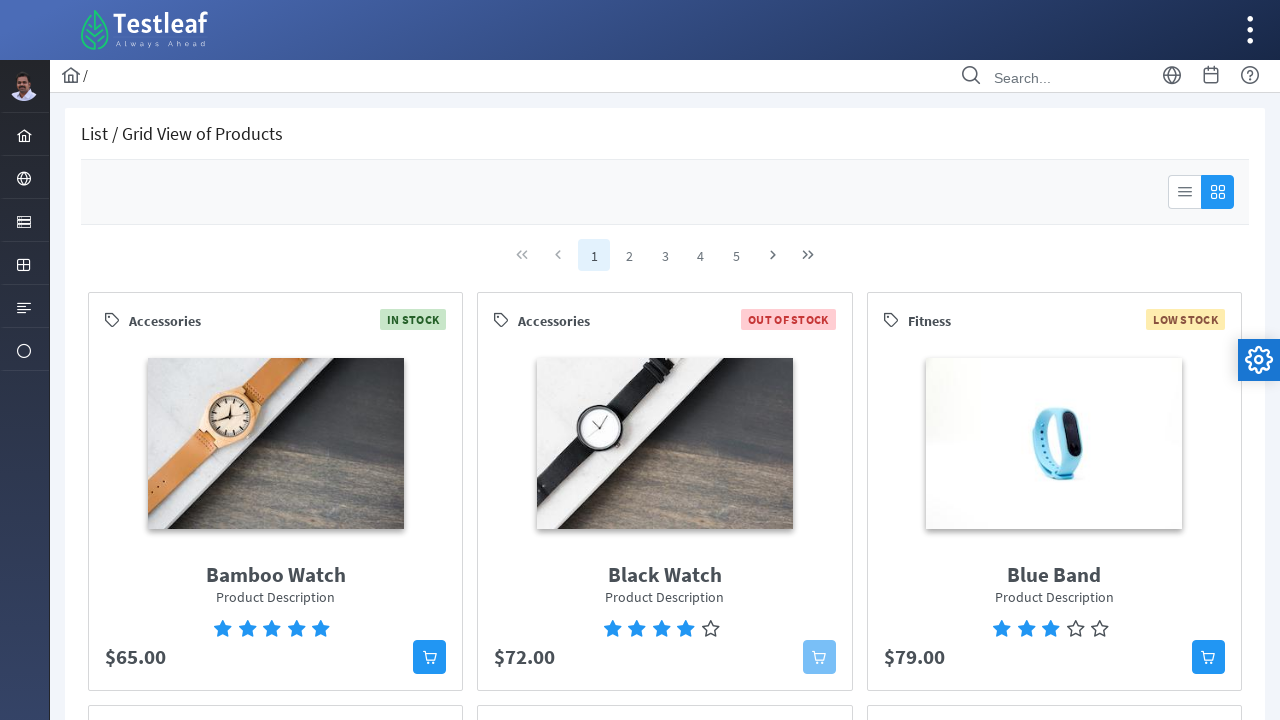

Waited for list items to load
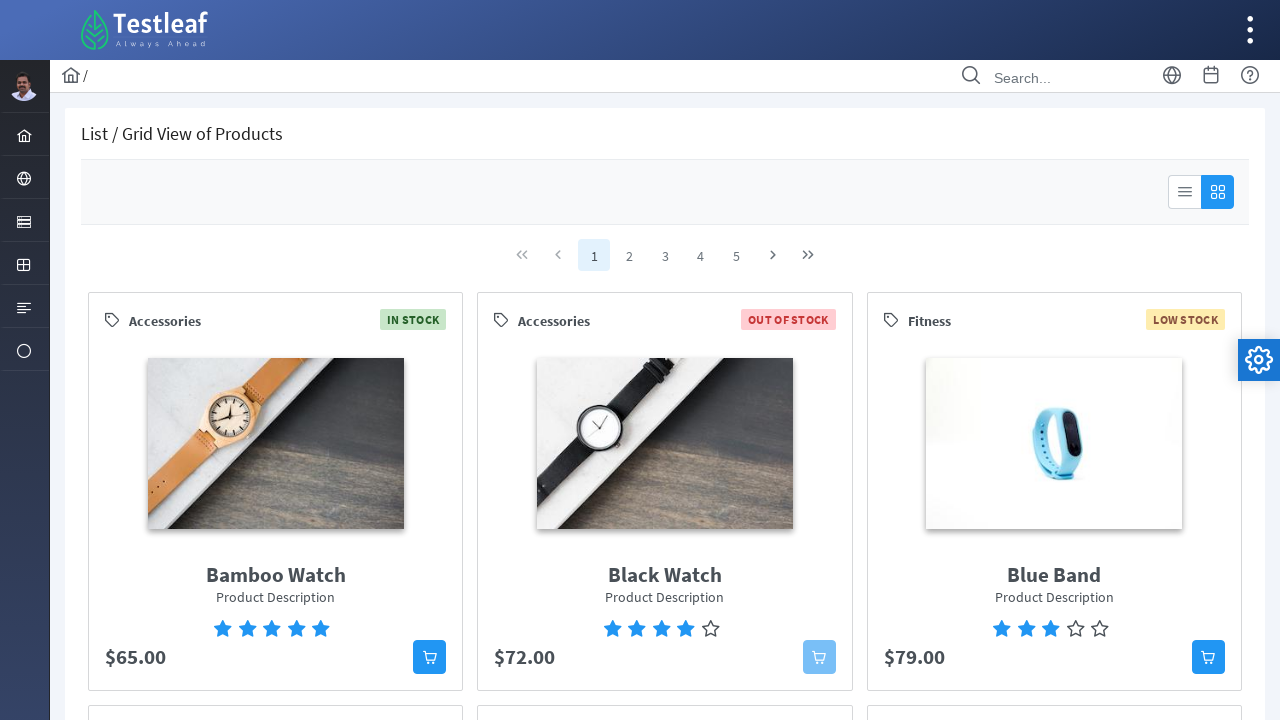

Located all list items in the From list
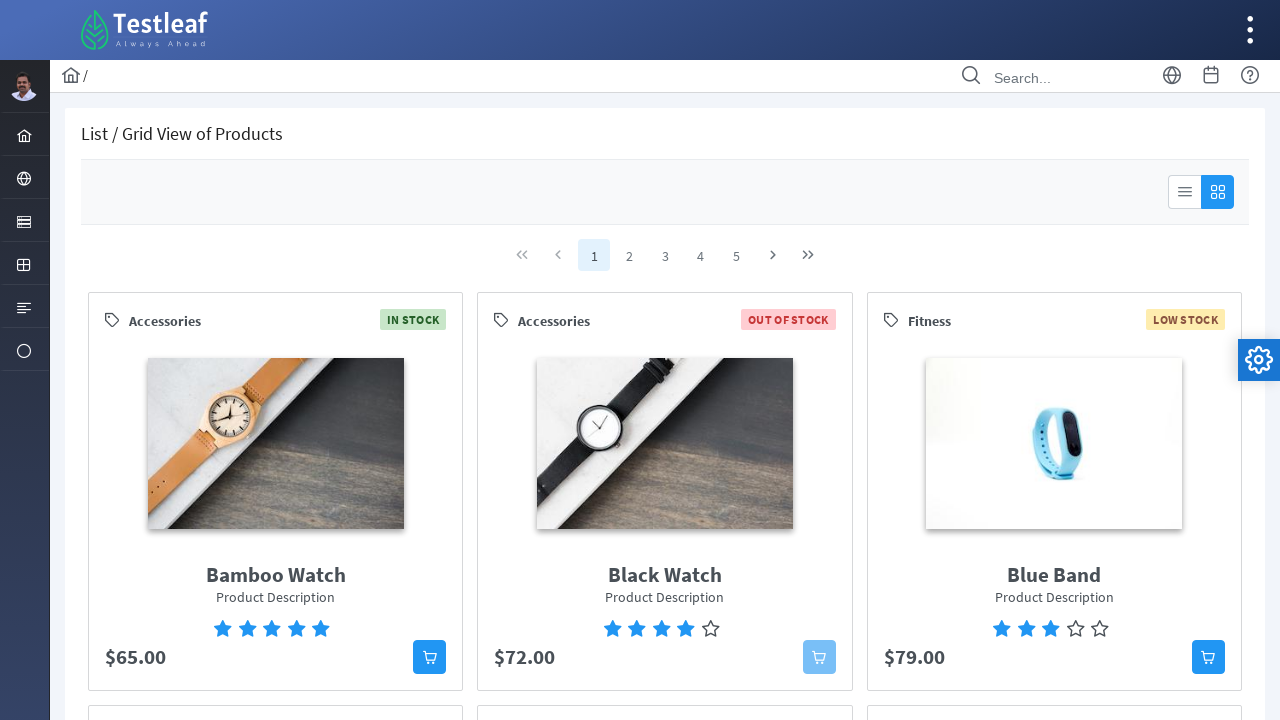

Pressed Control key down to start multi-select
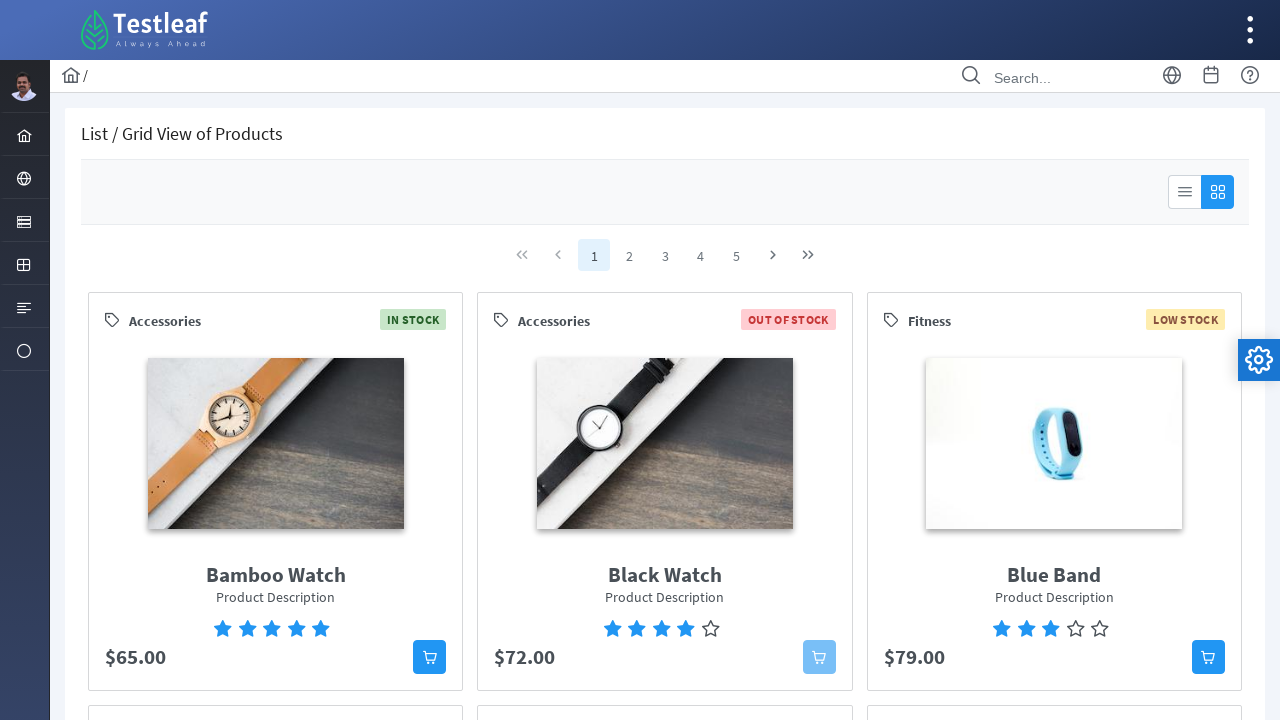

Clicked first list item while holding Control at (291, 472) on xpath=//ul[@aria-label='From']/li >> nth=0
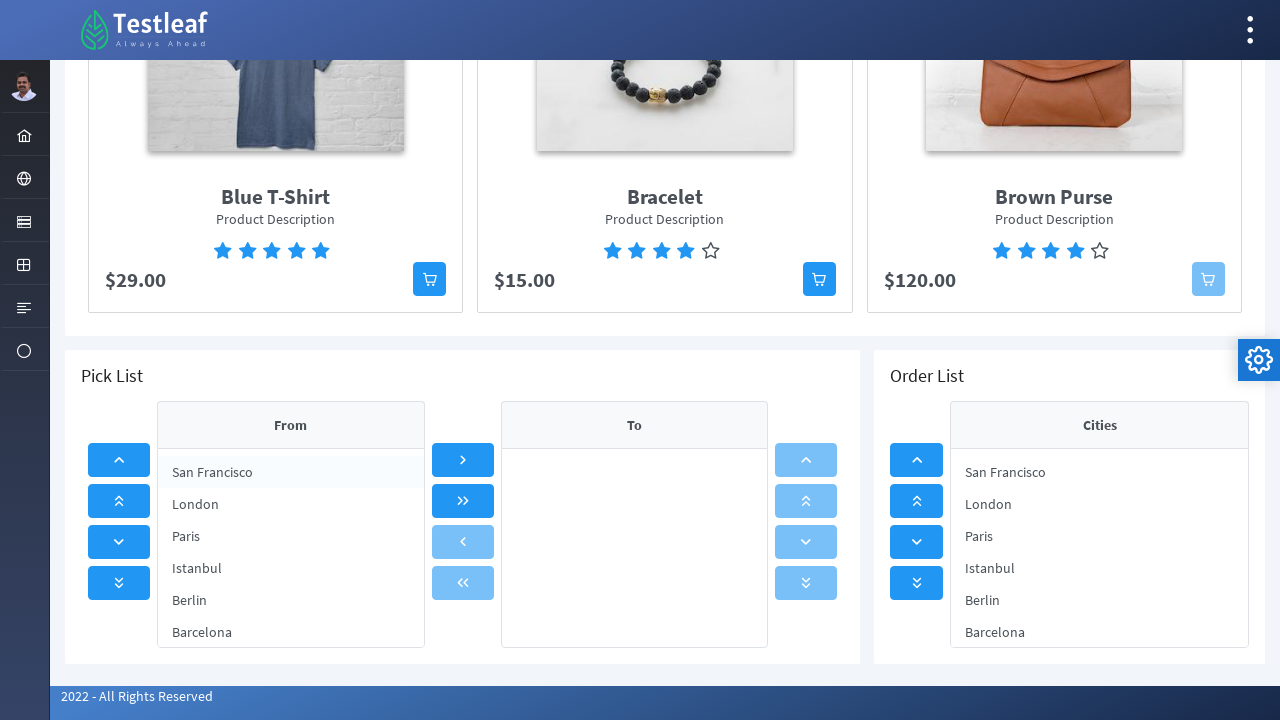

Clicked second list item while holding Control at (291, 504) on xpath=//ul[@aria-label='From']/li >> nth=1
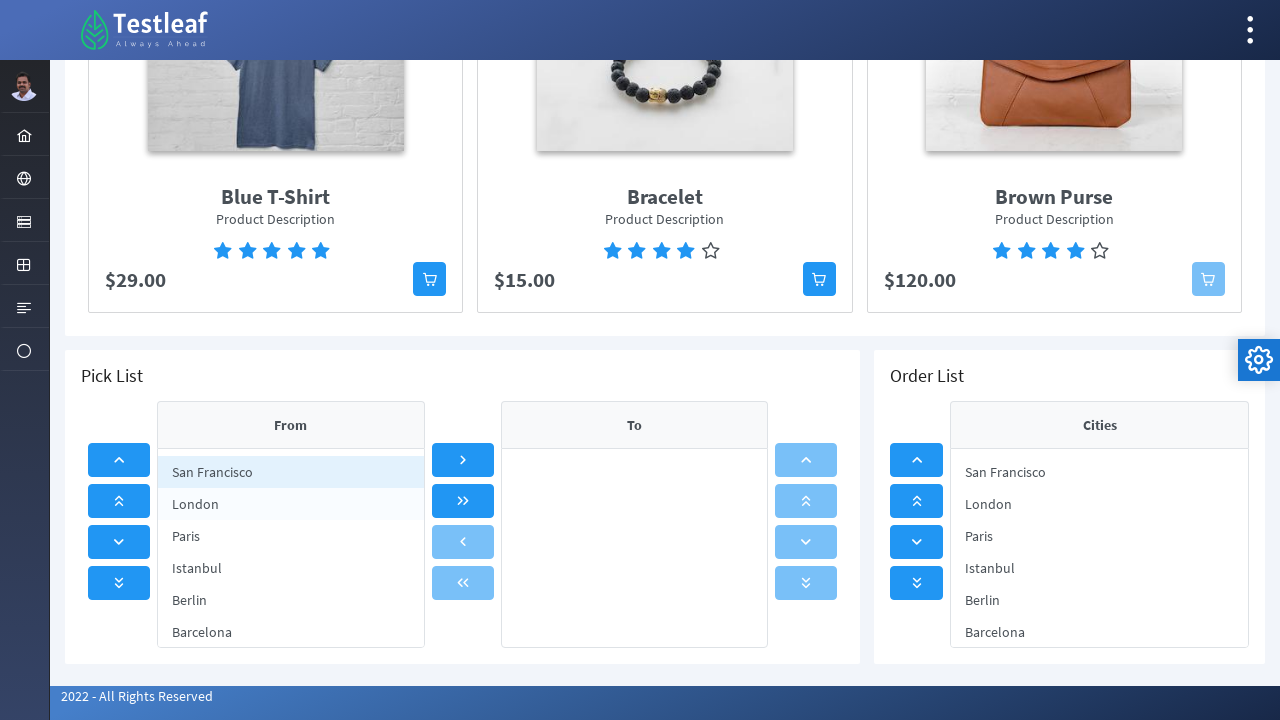

Clicked third list item while holding Control at (291, 536) on xpath=//ul[@aria-label='From']/li >> nth=2
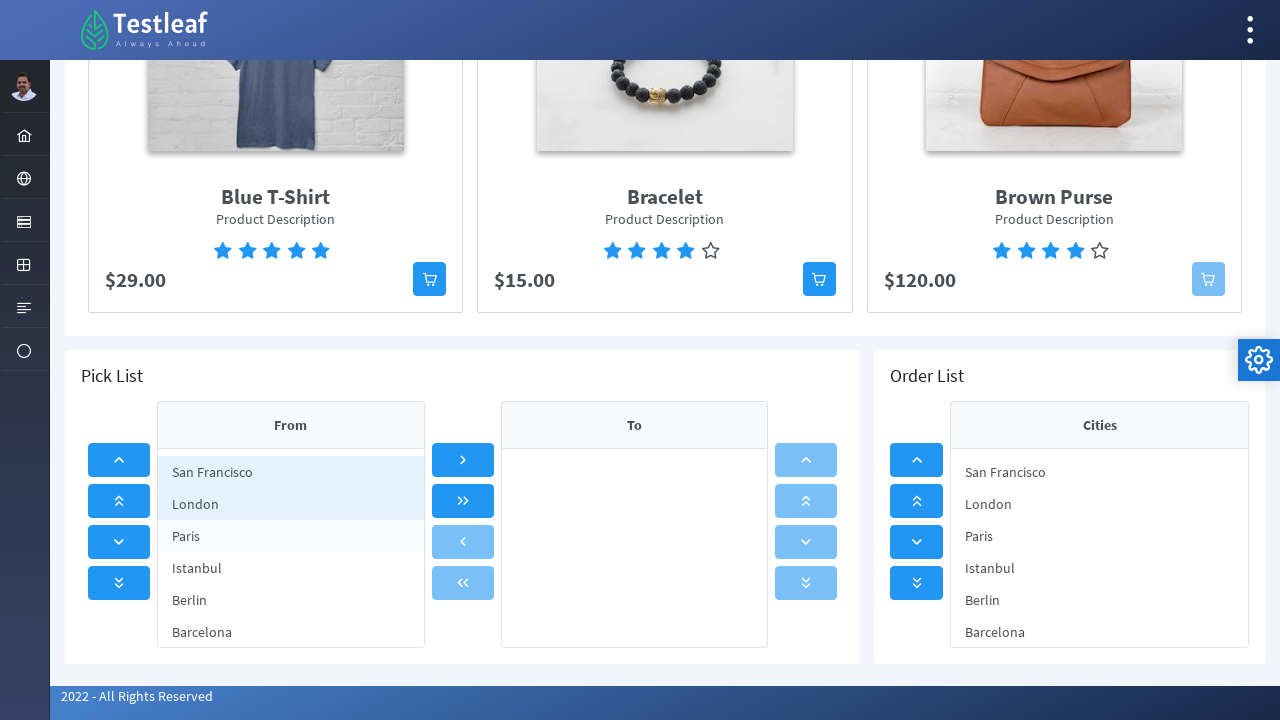

Released Control key to complete multi-select
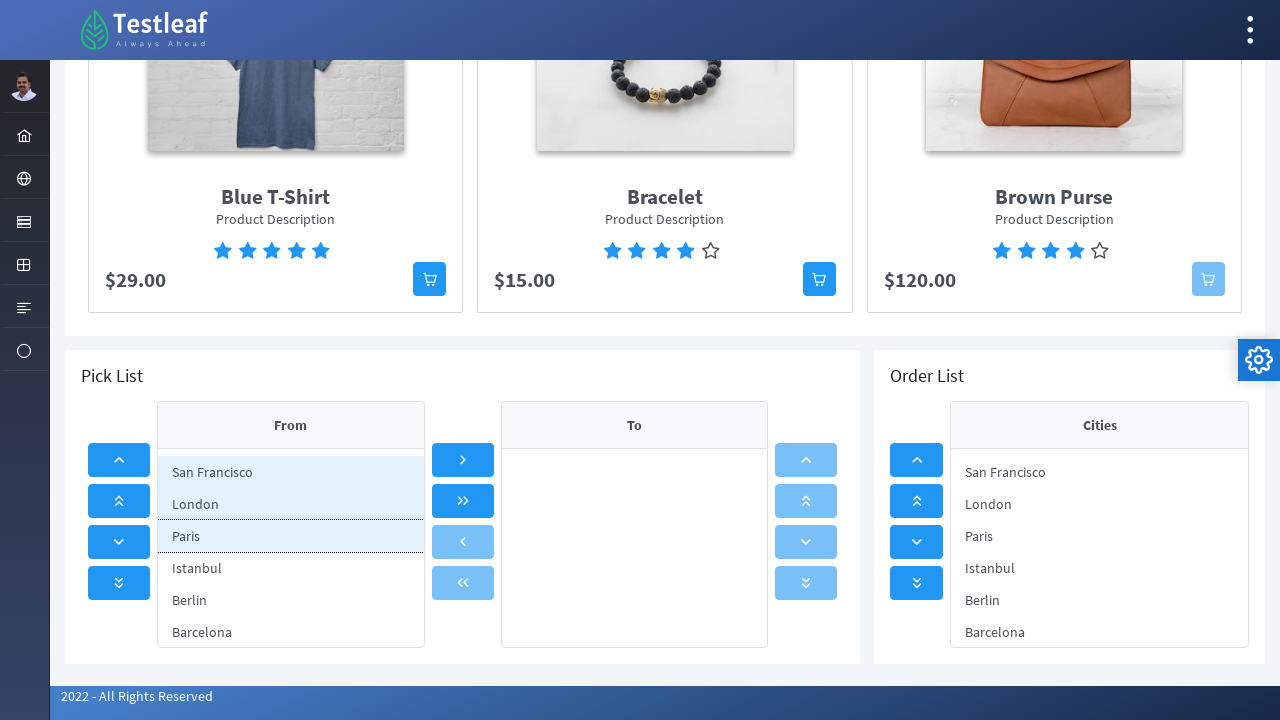

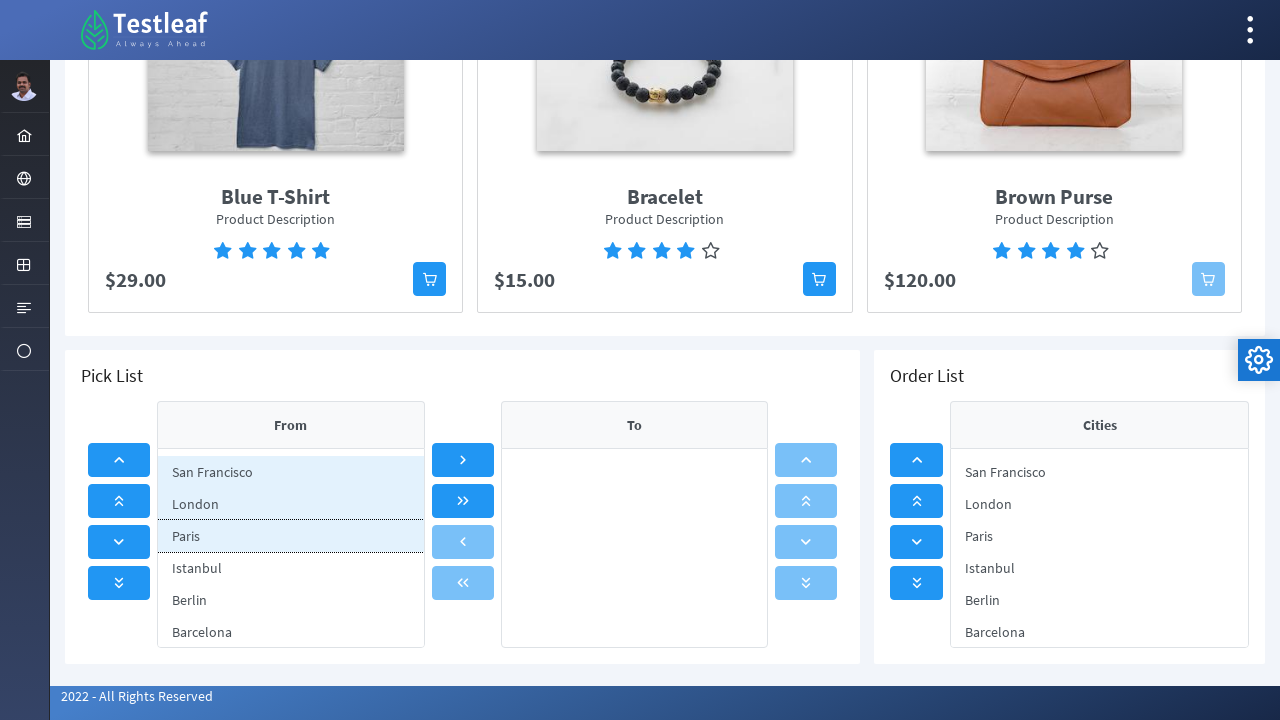